Demonstrates XPath traversal techniques by locating button elements using sibling and parent axes on an automation practice page.

Starting URL: https://rahulshettyacademy.com/AutomationPractice/

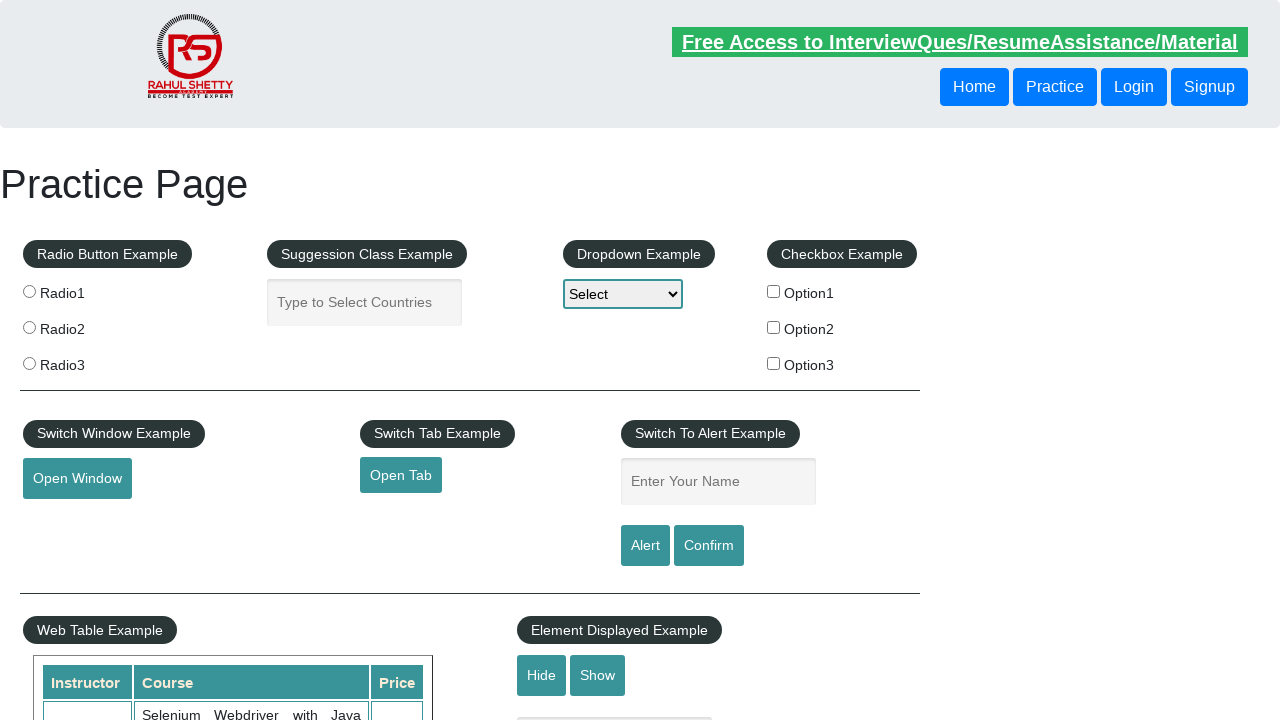

Located button using sibling XPath traversal (following-sibling axis)
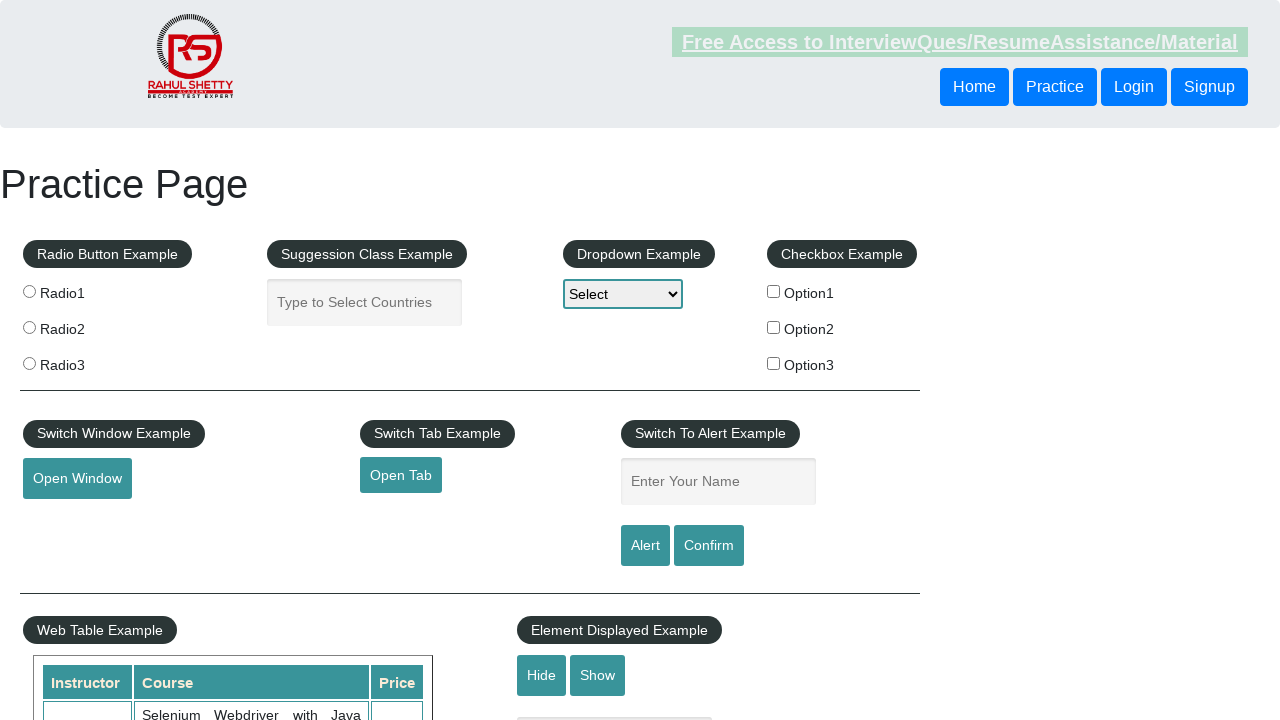

Waited for sibling button to become visible
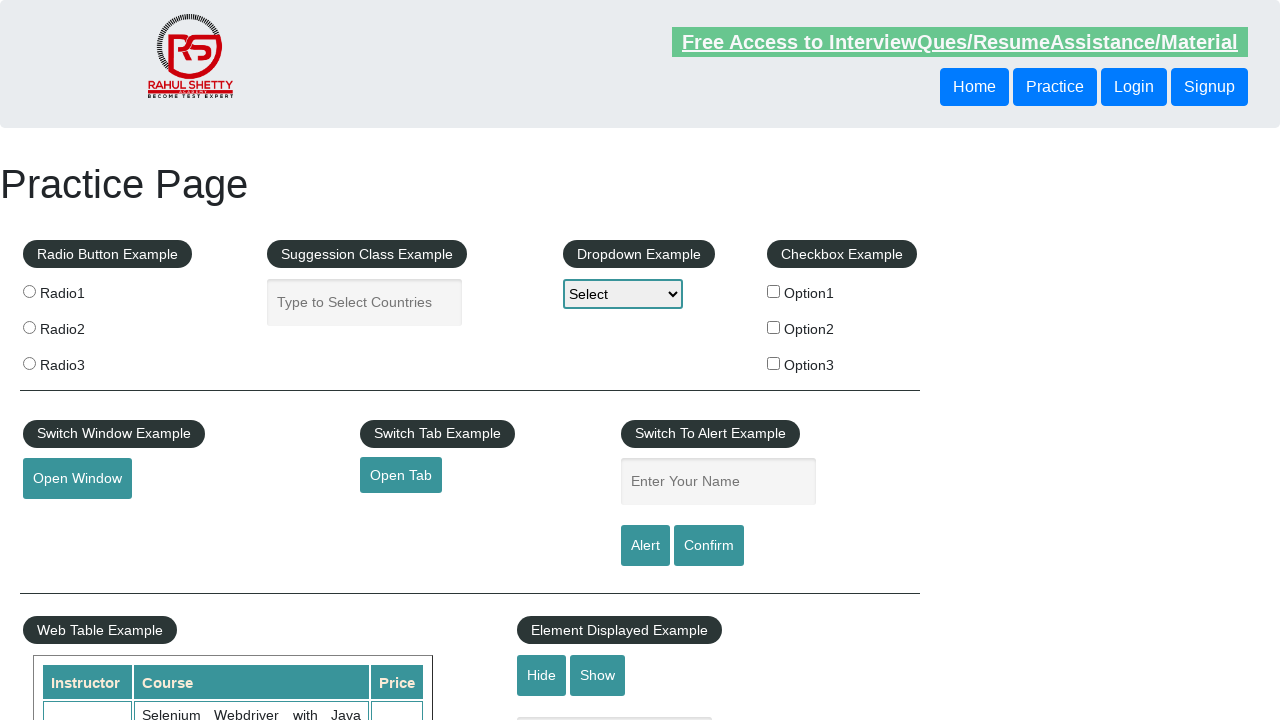

Located button using parent XPath traversal (parent axis)
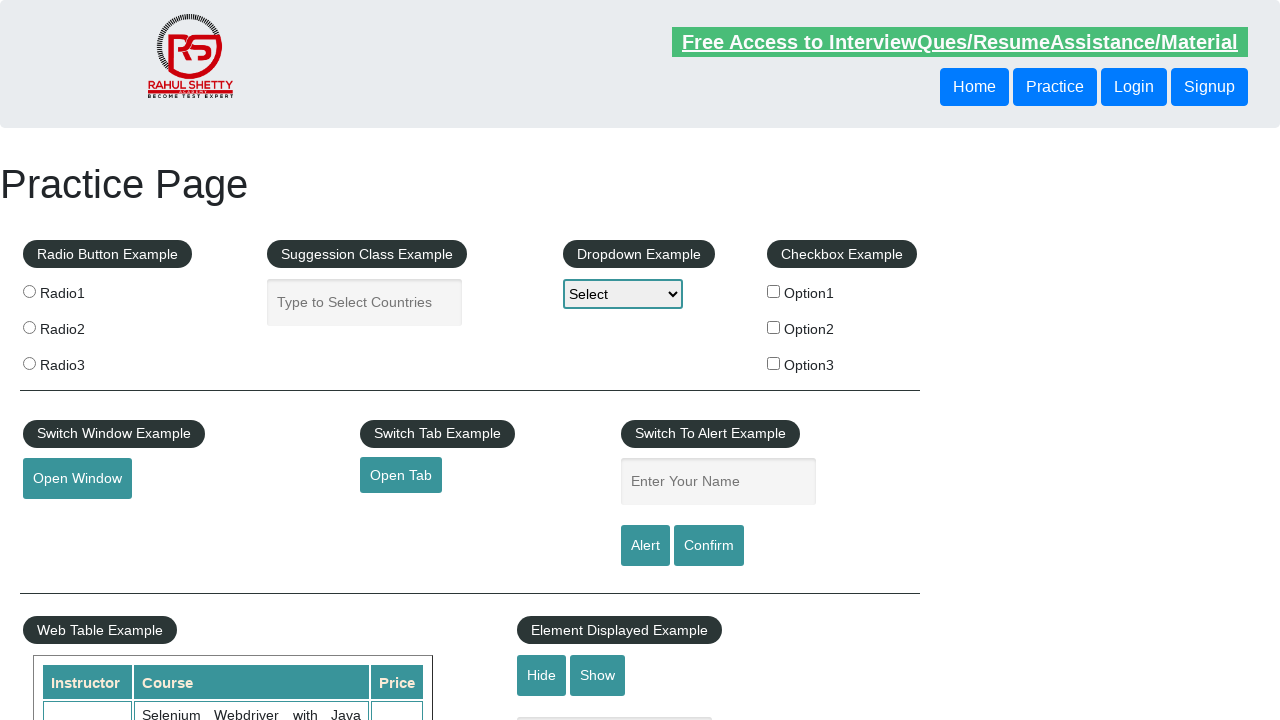

Waited for parent-traversed button to become visible
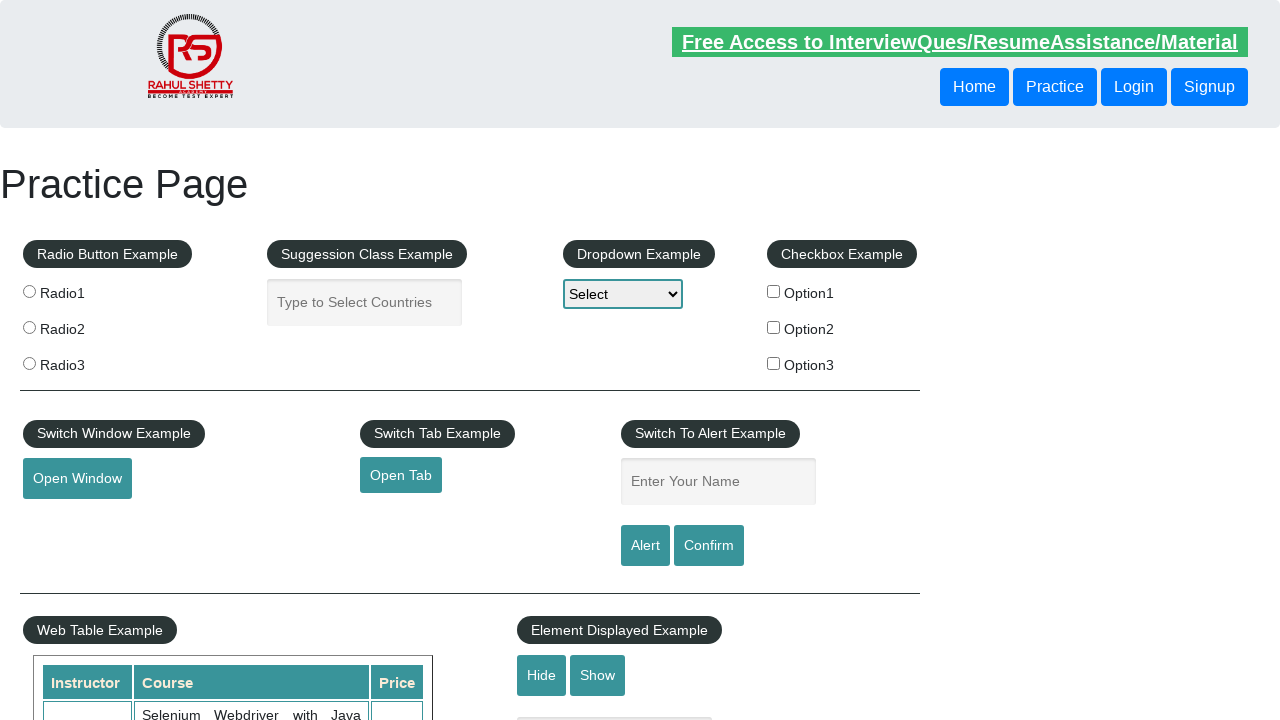

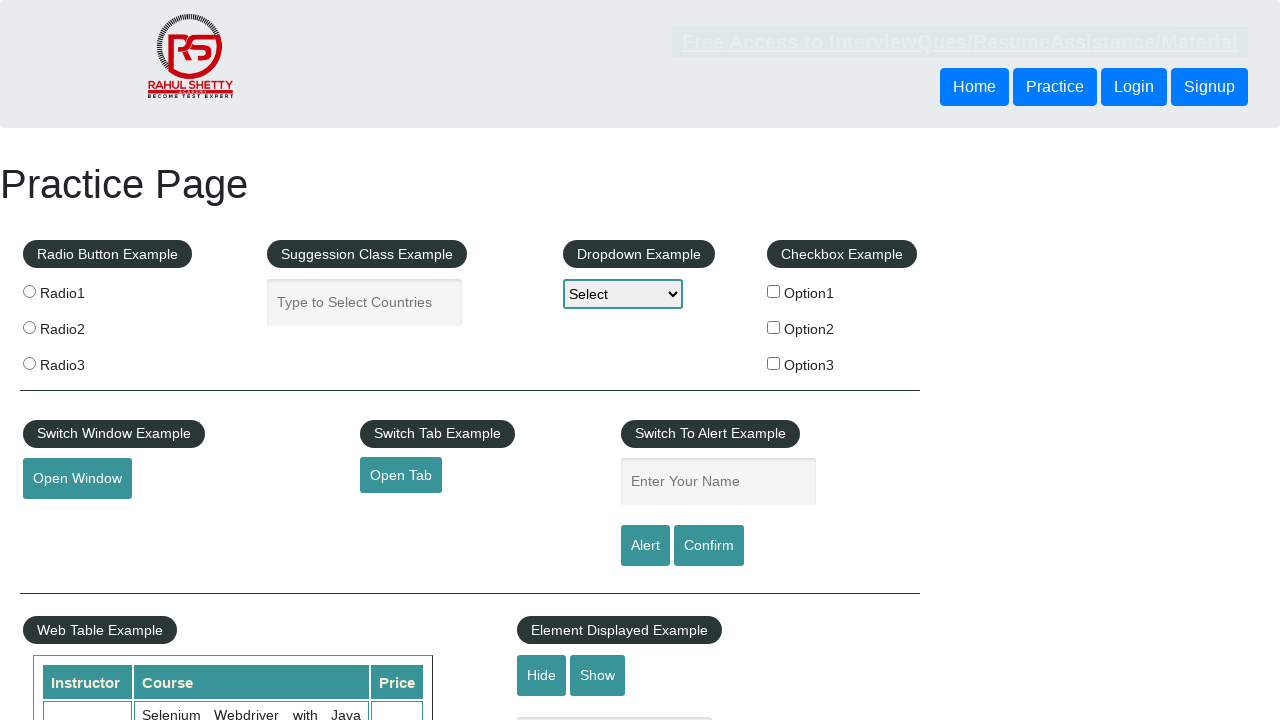